Tests handling of hidden elements by finding all radio buttons with a specific ID and clicking the first visible one (non-zero X coordinate)

Starting URL: http://seleniumpractise.blogspot.in/2016/08/how-to-automate-radio-button-in.html

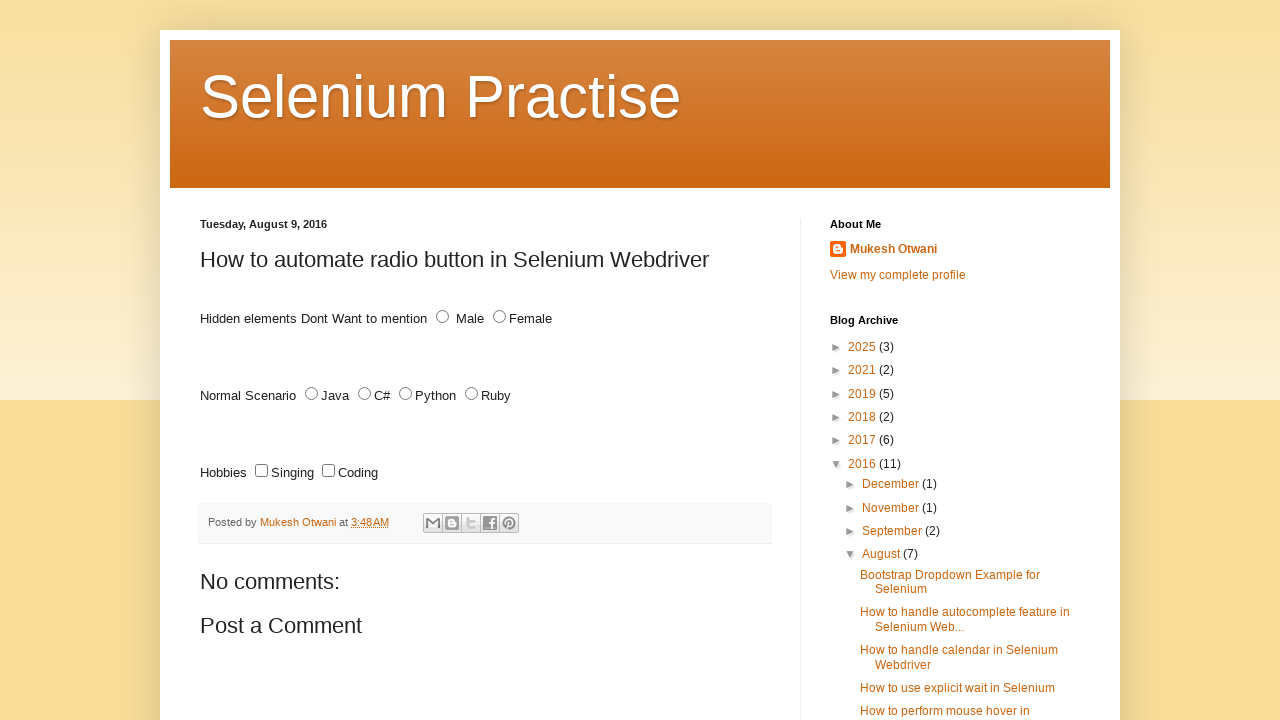

Found all radio button elements with ID 'male'
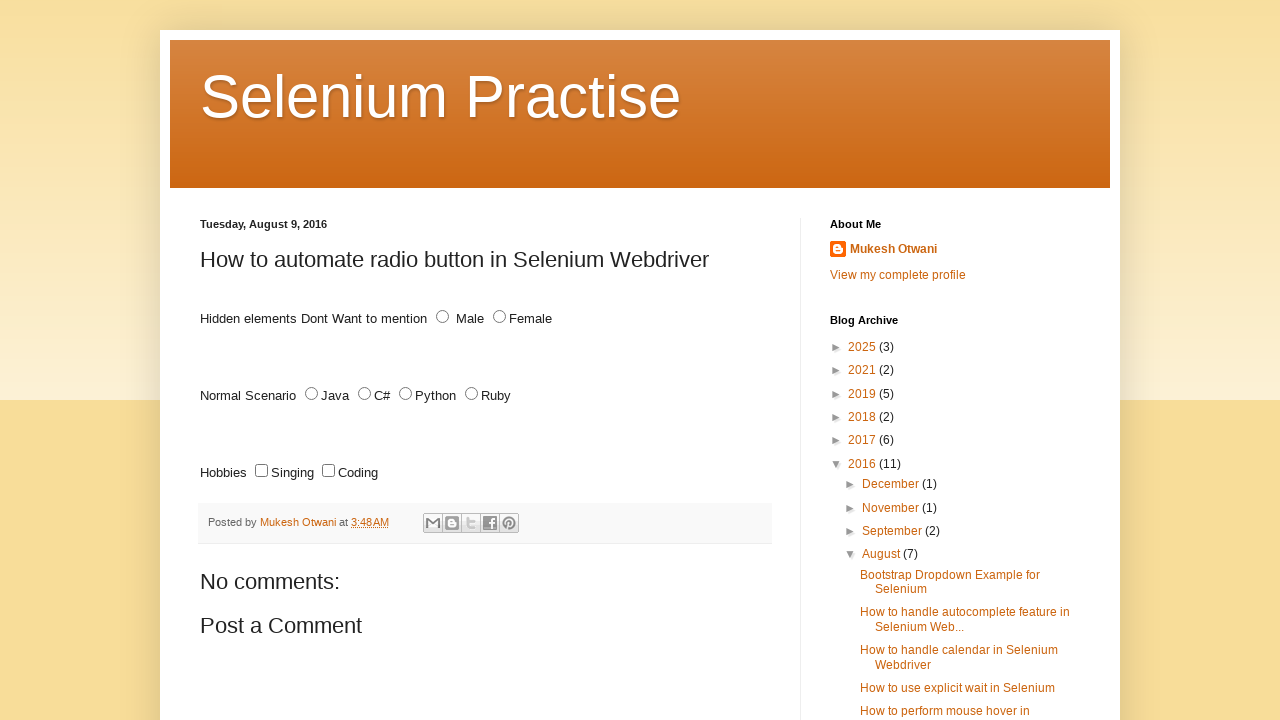

Retrieved bounding box for radio button element
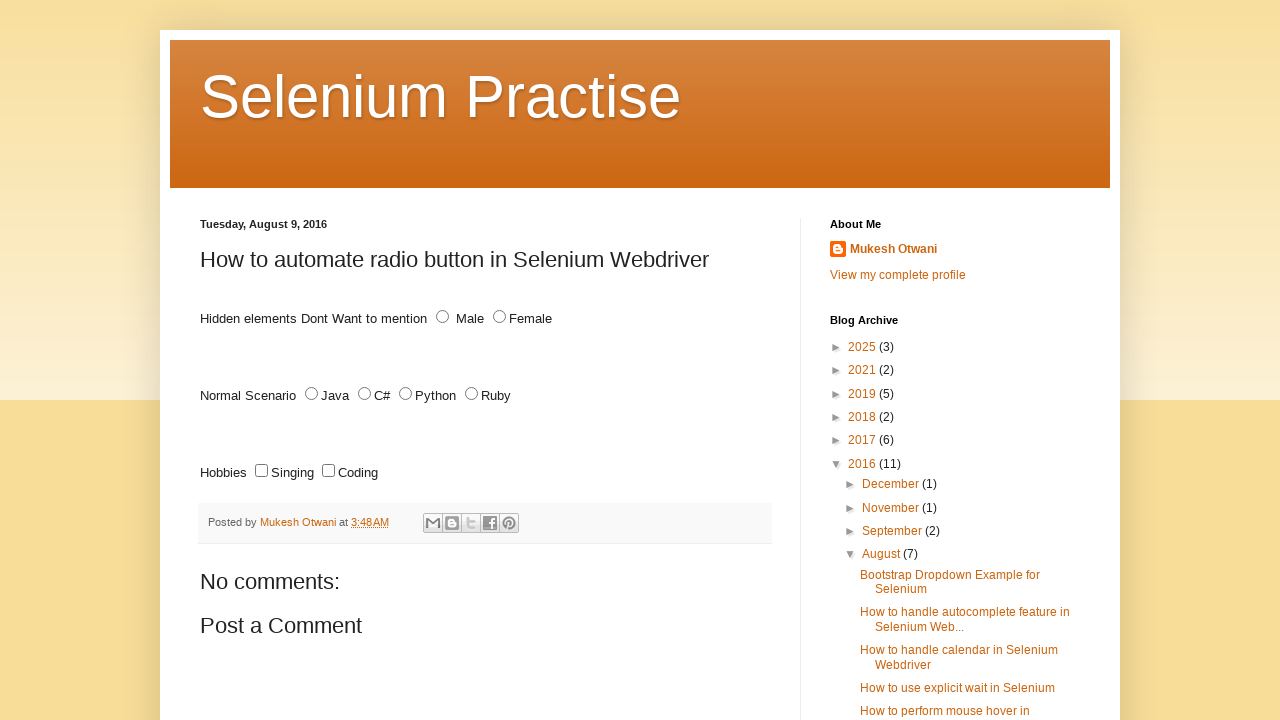

Retrieved bounding box for radio button element
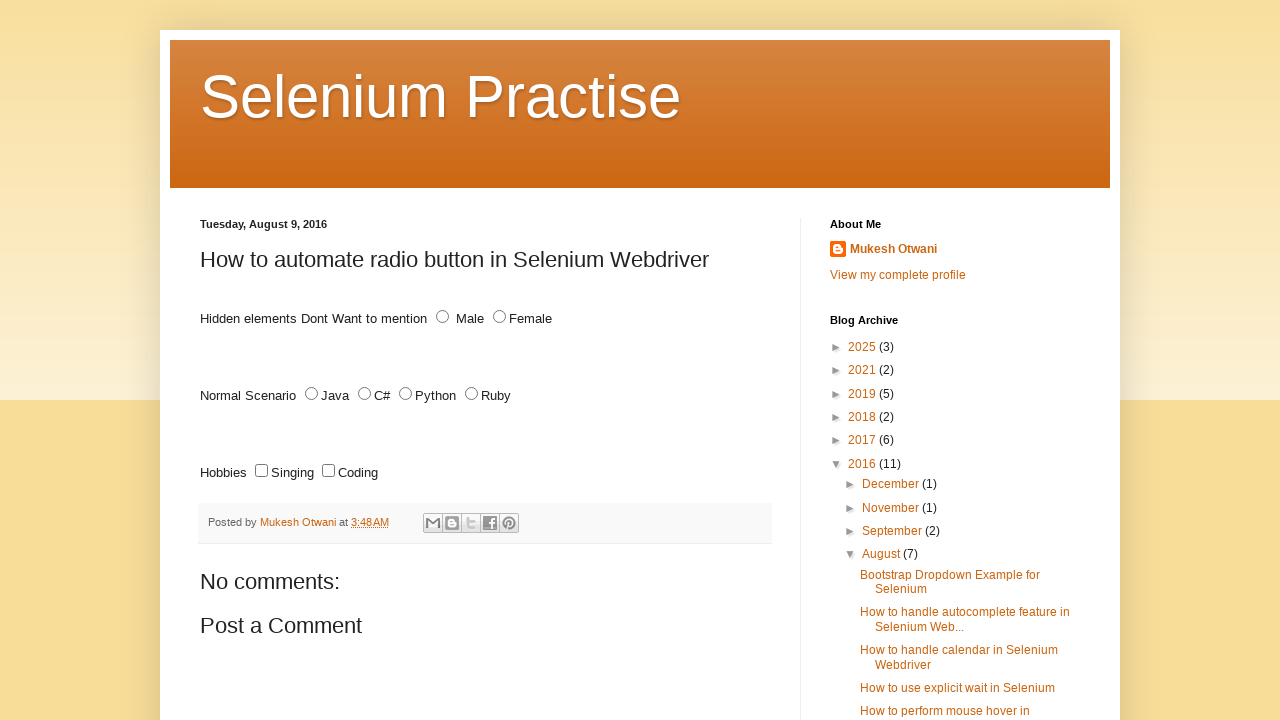

Clicked the first visible radio button (non-zero X coordinate) at (442, 317) on #male >> nth=1
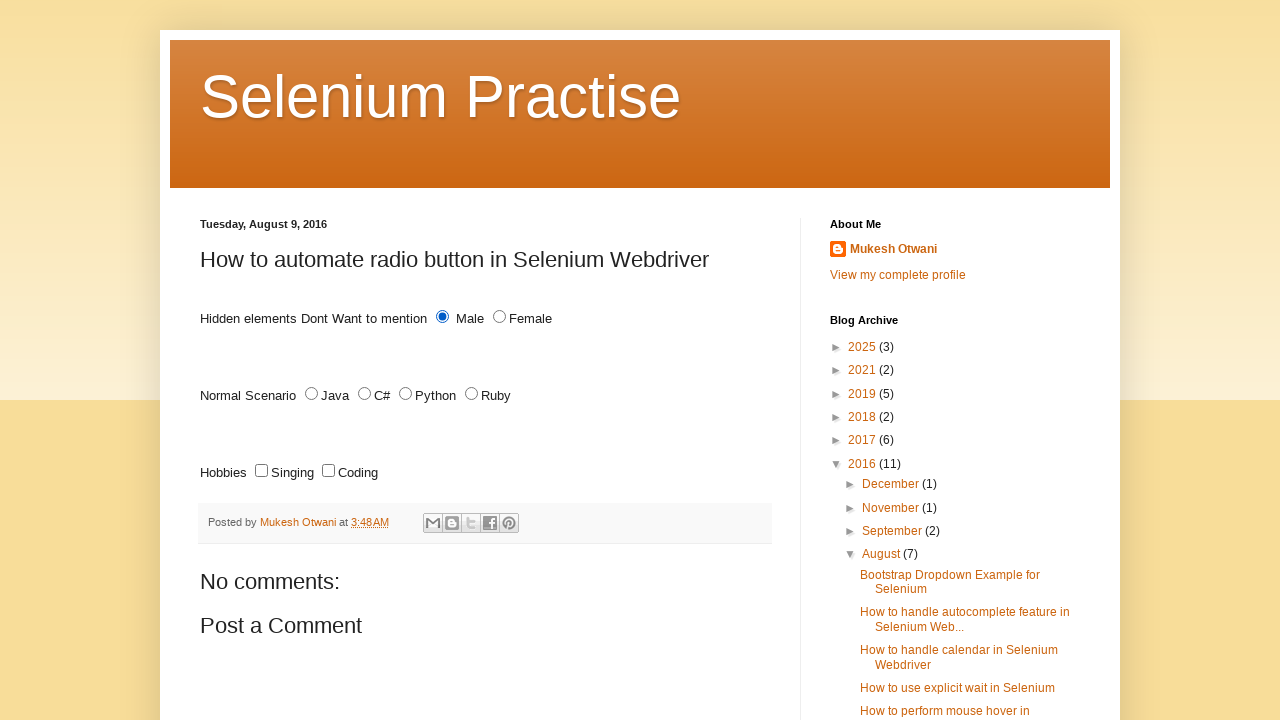

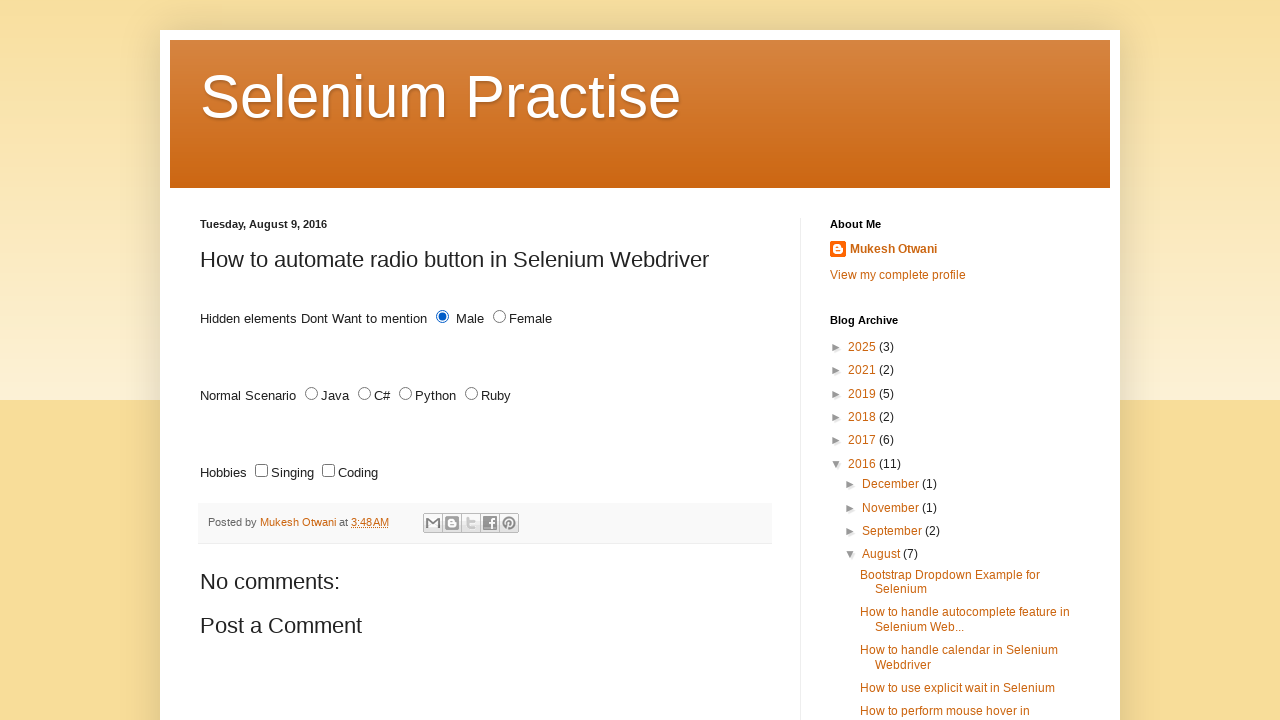